Waits for a price to reach $100, then solves a mathematical puzzle by calculating a formula and submitting the answer

Starting URL: http://suninjuly.github.io/explicit_wait2.html

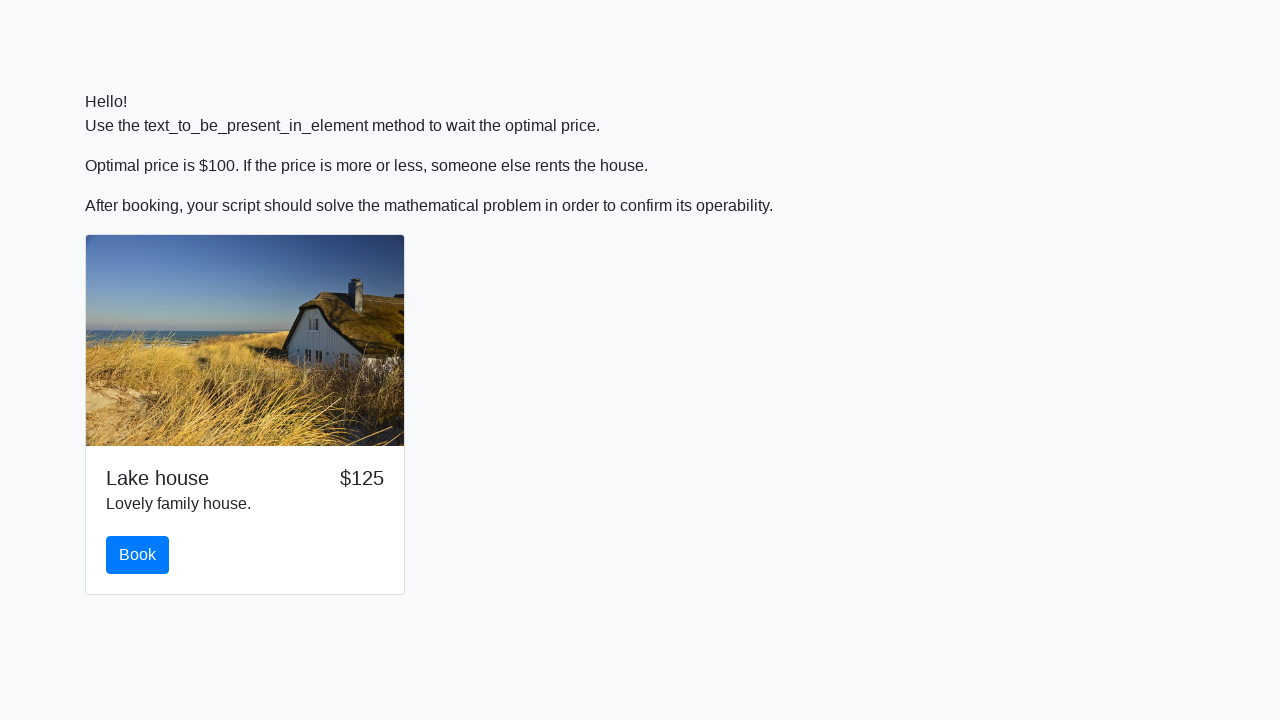

Waited for price to reach $100
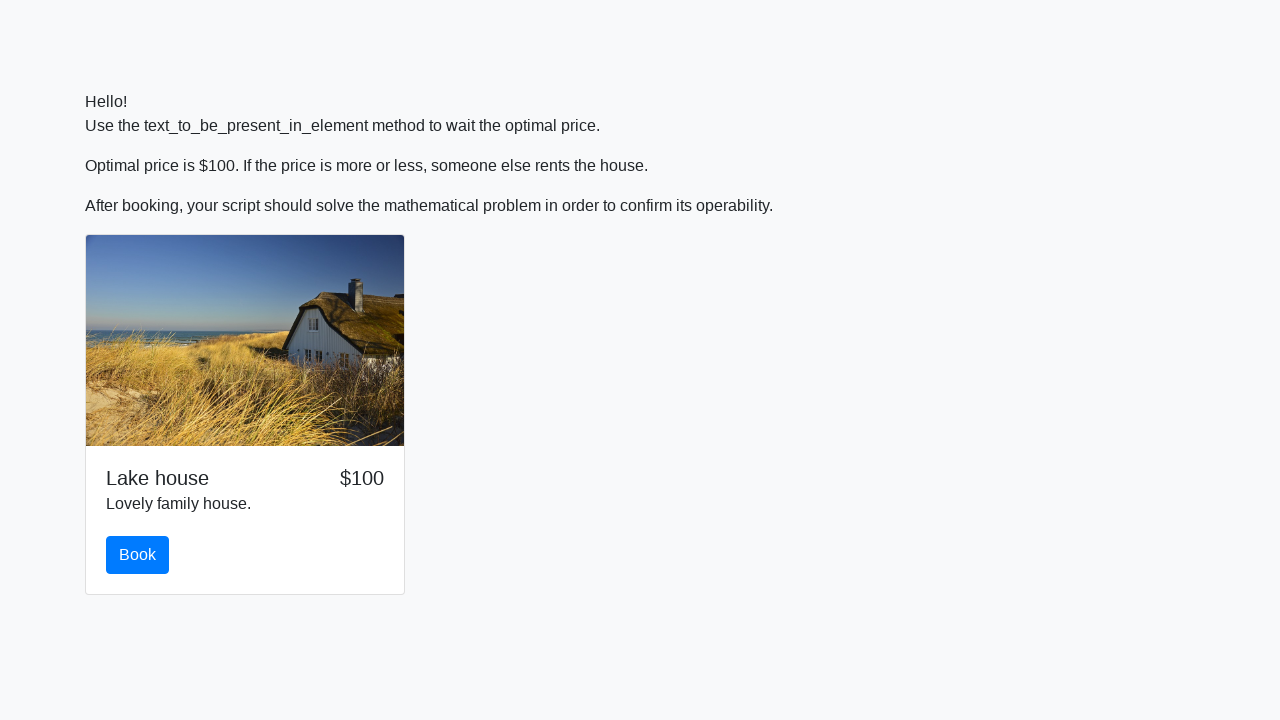

Clicked the book button at (138, 555) on #book
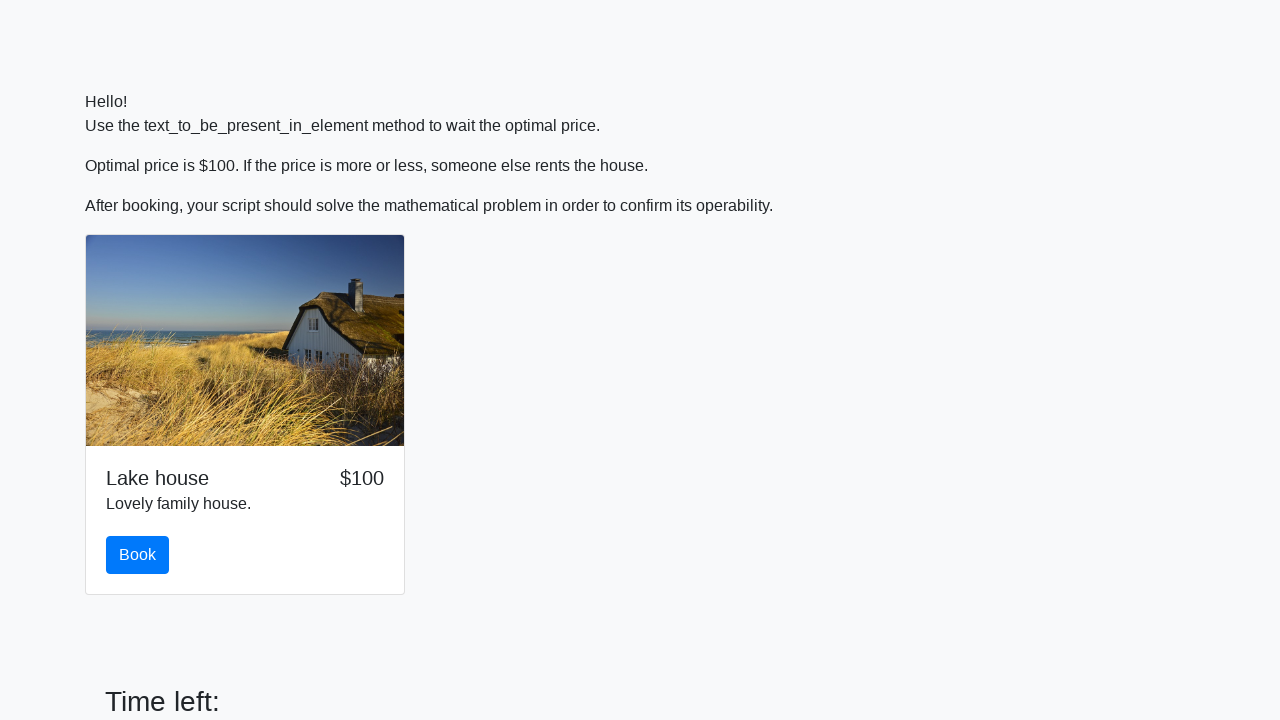

Retrieved input value: 176
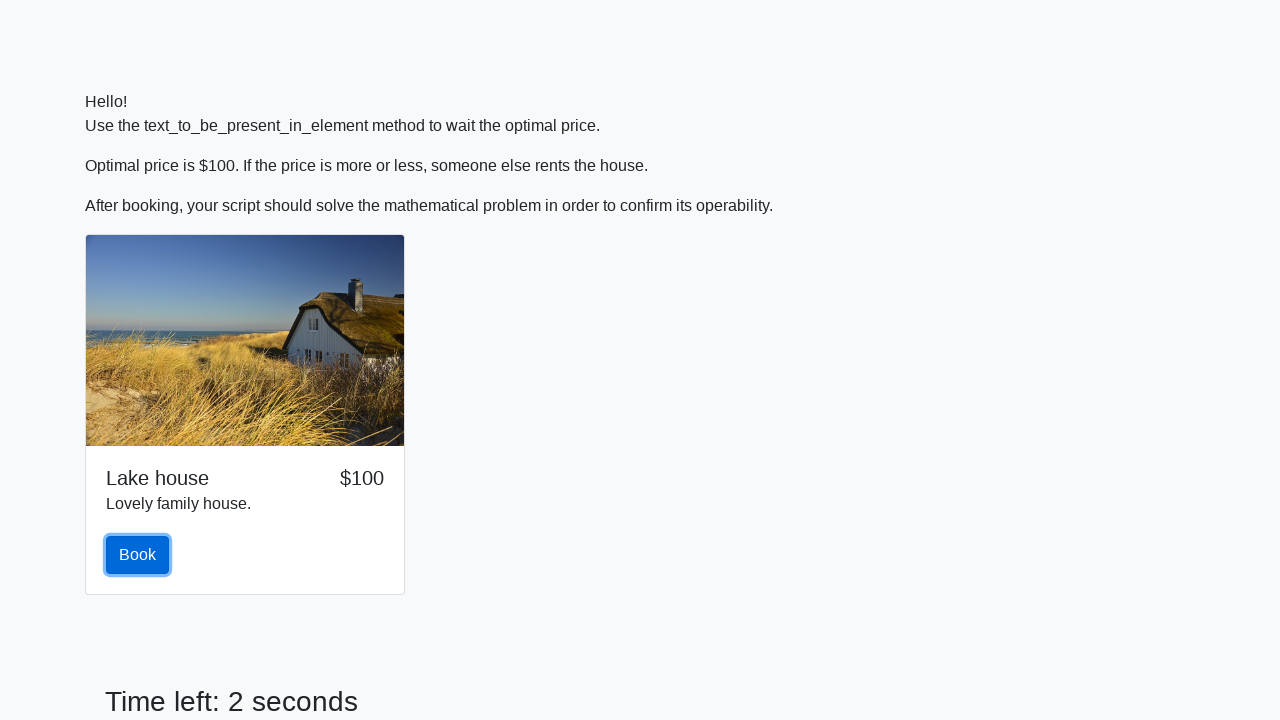

Calculated formula result: -0.16366448779432563
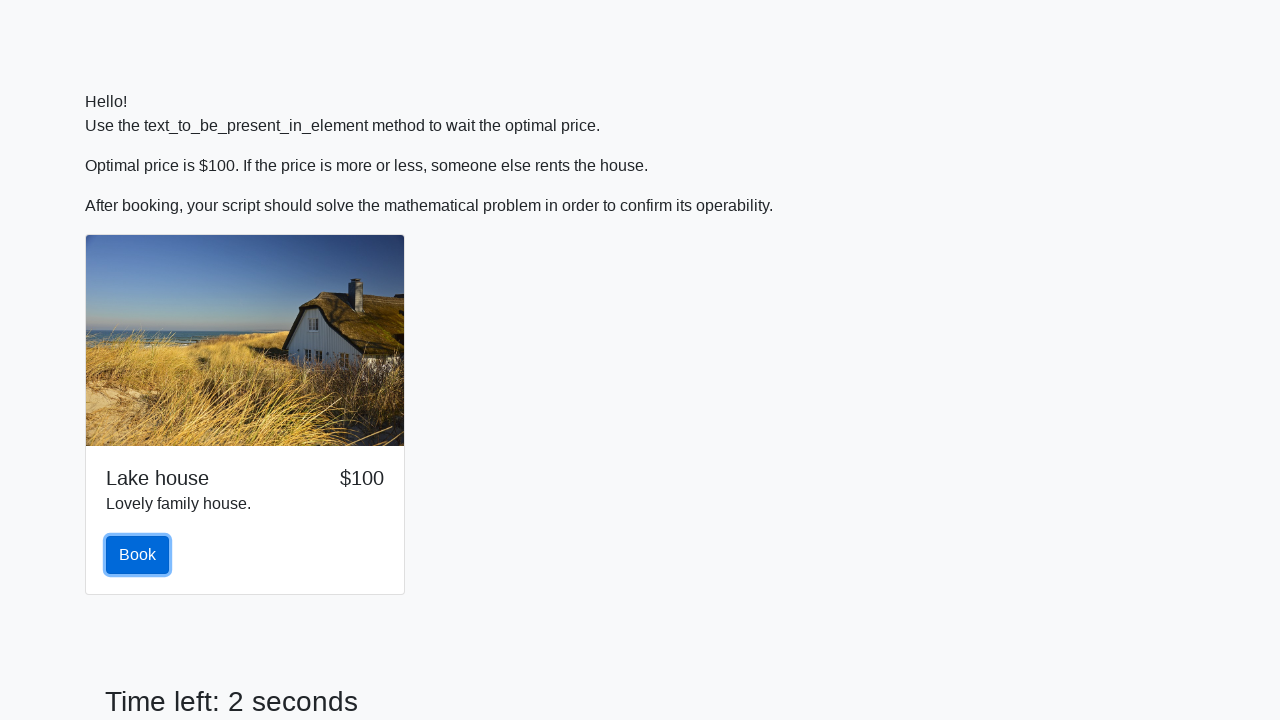

Scrolled down by 10 pixels
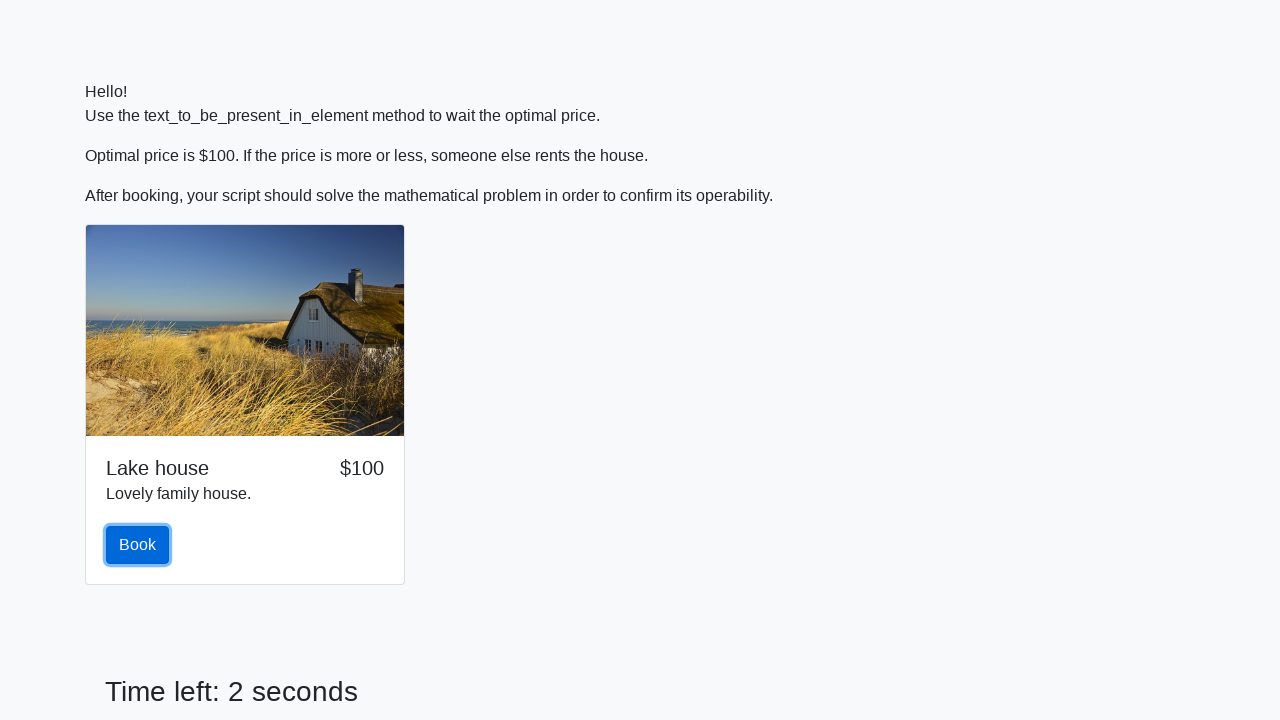

Filled answer field with calculated value: -0.16366448779432563 on #answer
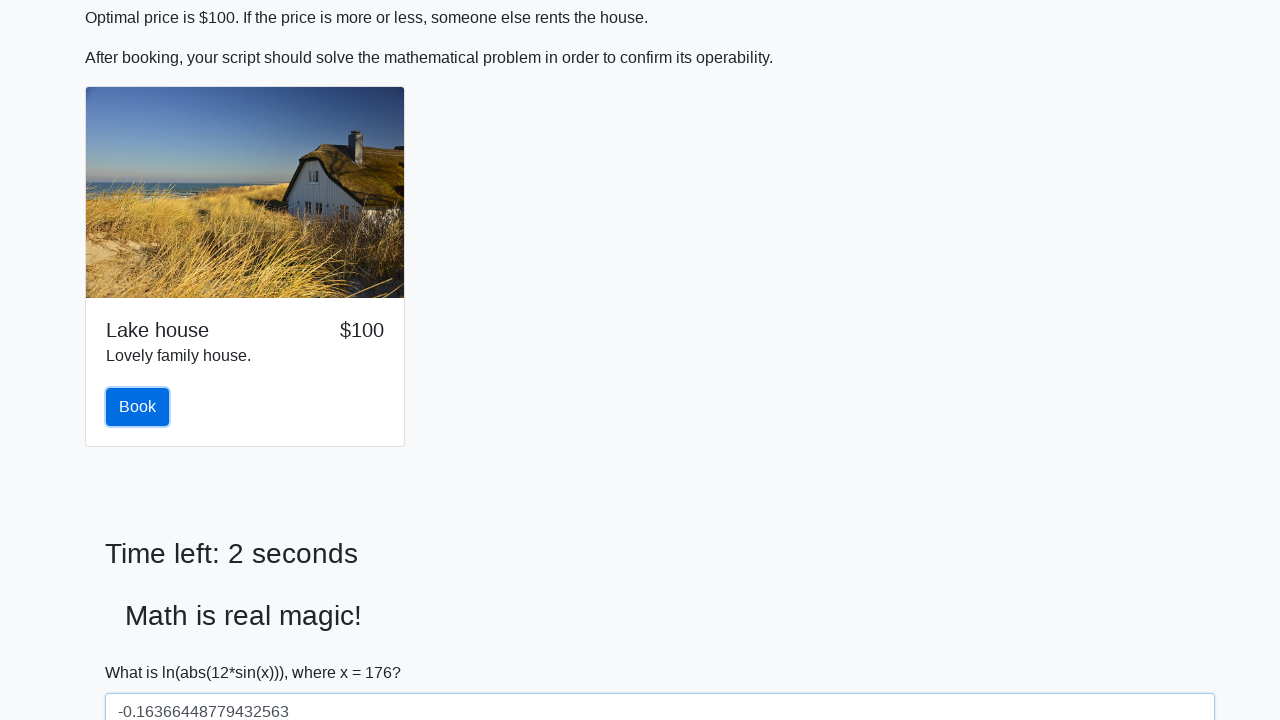

Clicked solve button to submit answer at (143, 651) on #solve
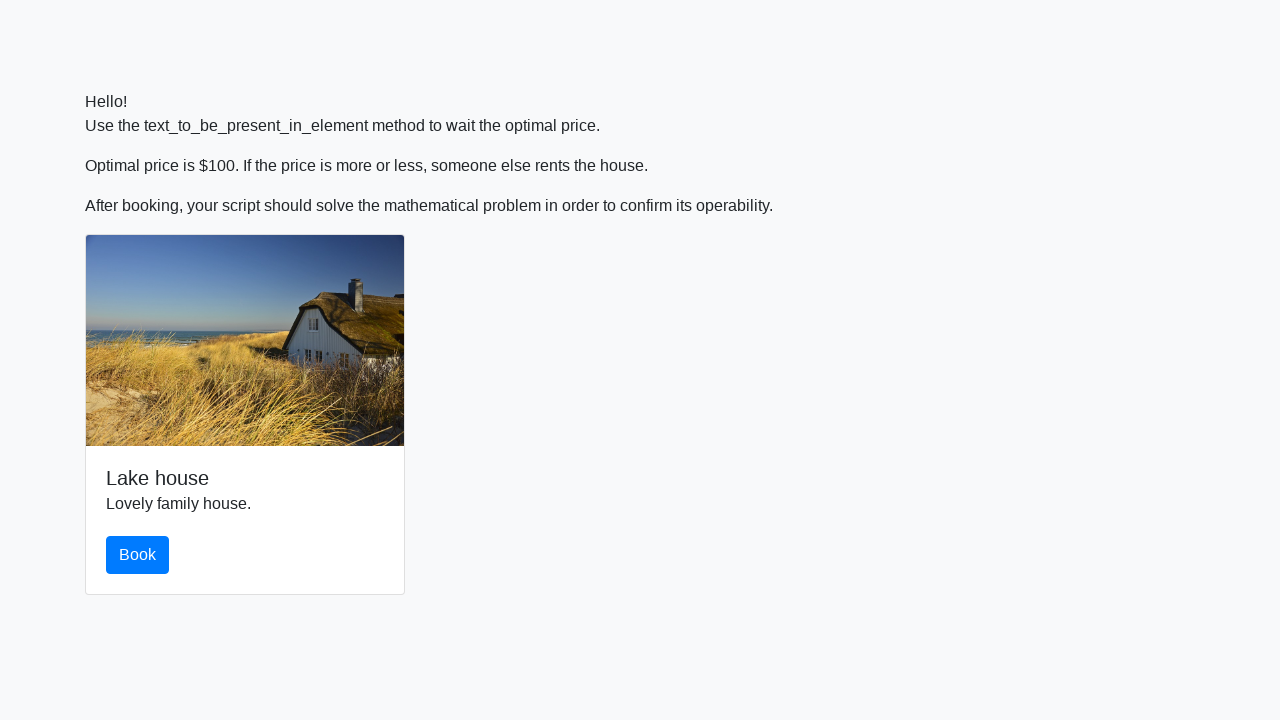

Set up dialog handler to accept alerts
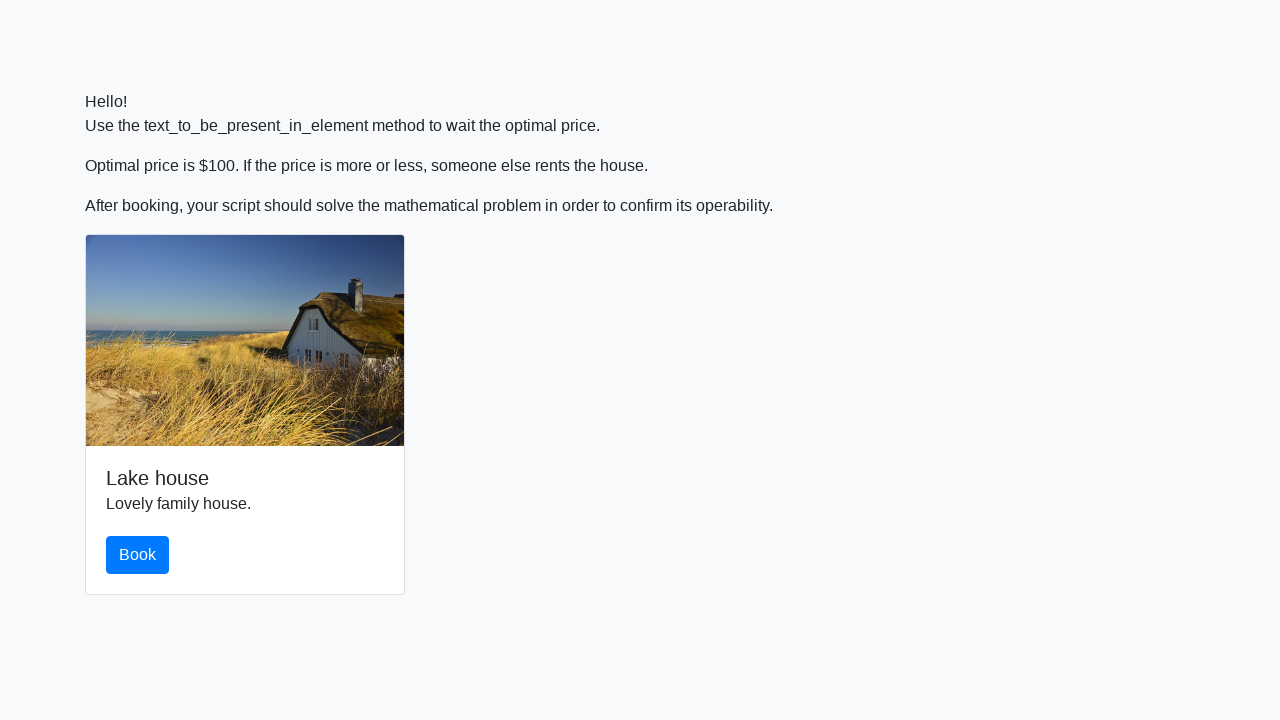

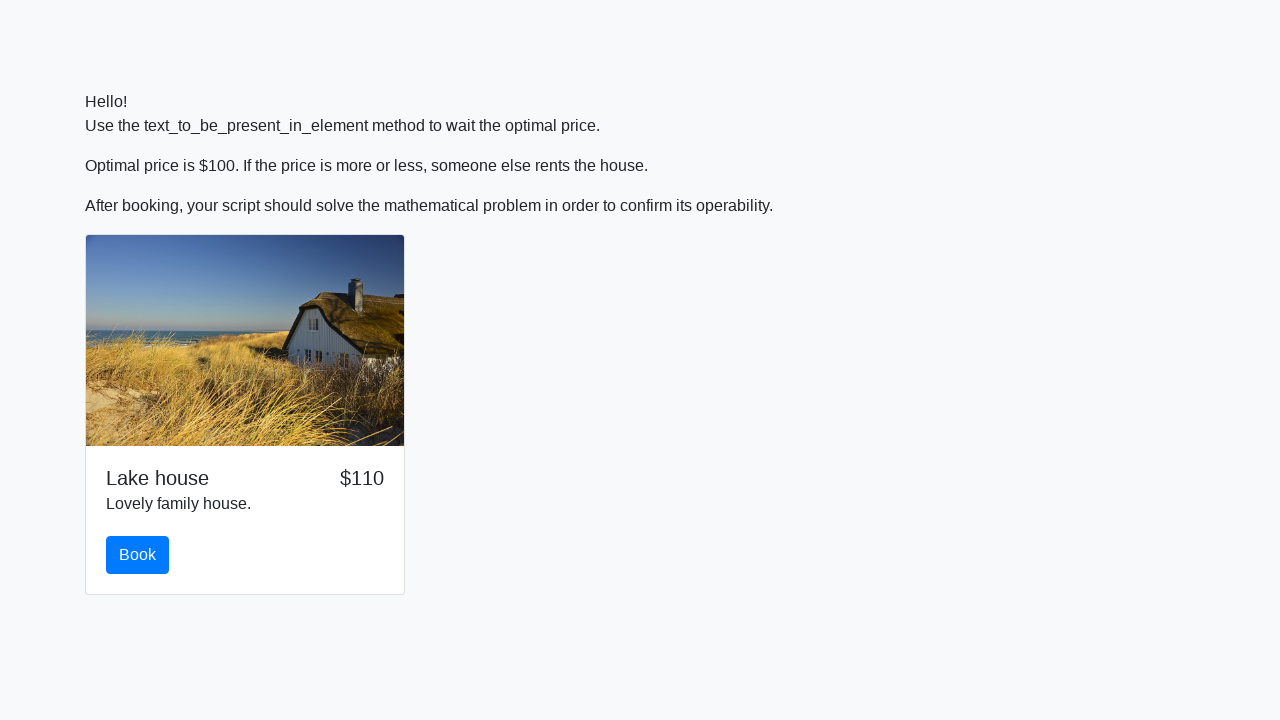